Tests a registration form by filling in required fields (first name, last name, email) in the first block and submitting the form, then verifies successful registration message is displayed.

Starting URL: http://suninjuly.github.io/registration1.html

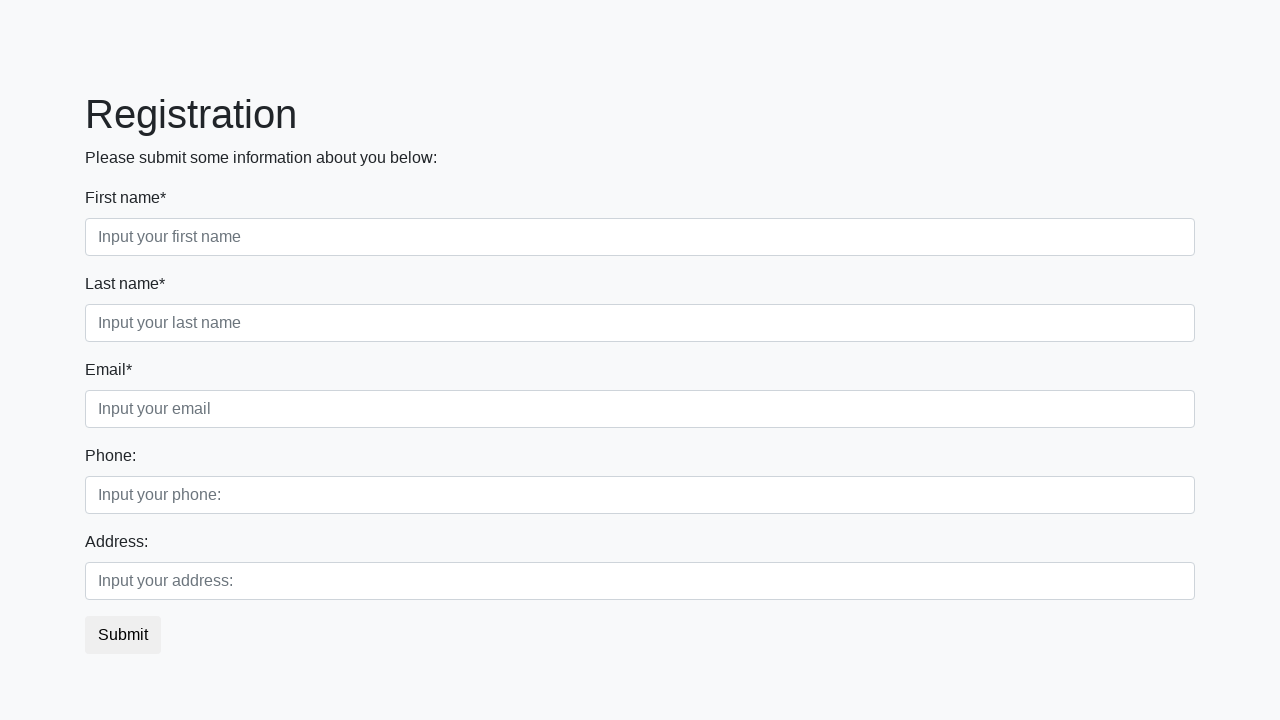

Filled first name field with 'Ivan' on div.first_block input.first
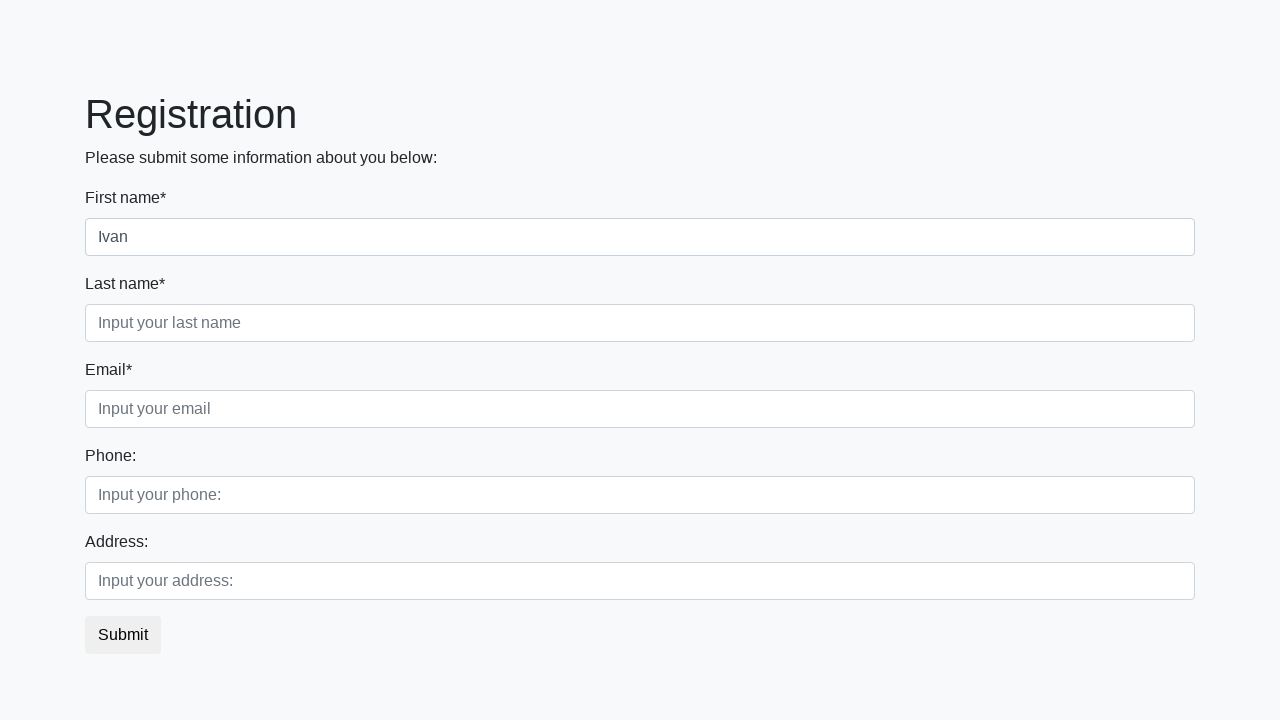

Filled last name field with 'Petrov' on div.first_block input.second
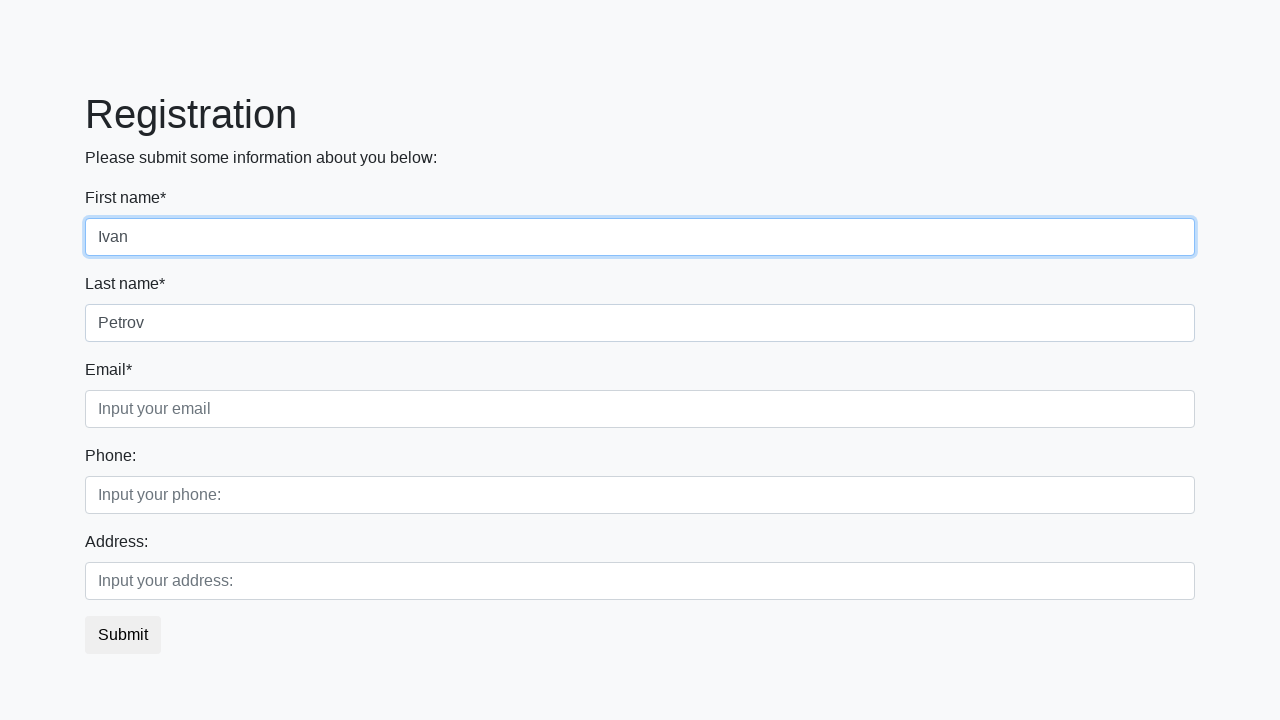

Filled email field with 'mail@mail.ru' on div.first_block input.third
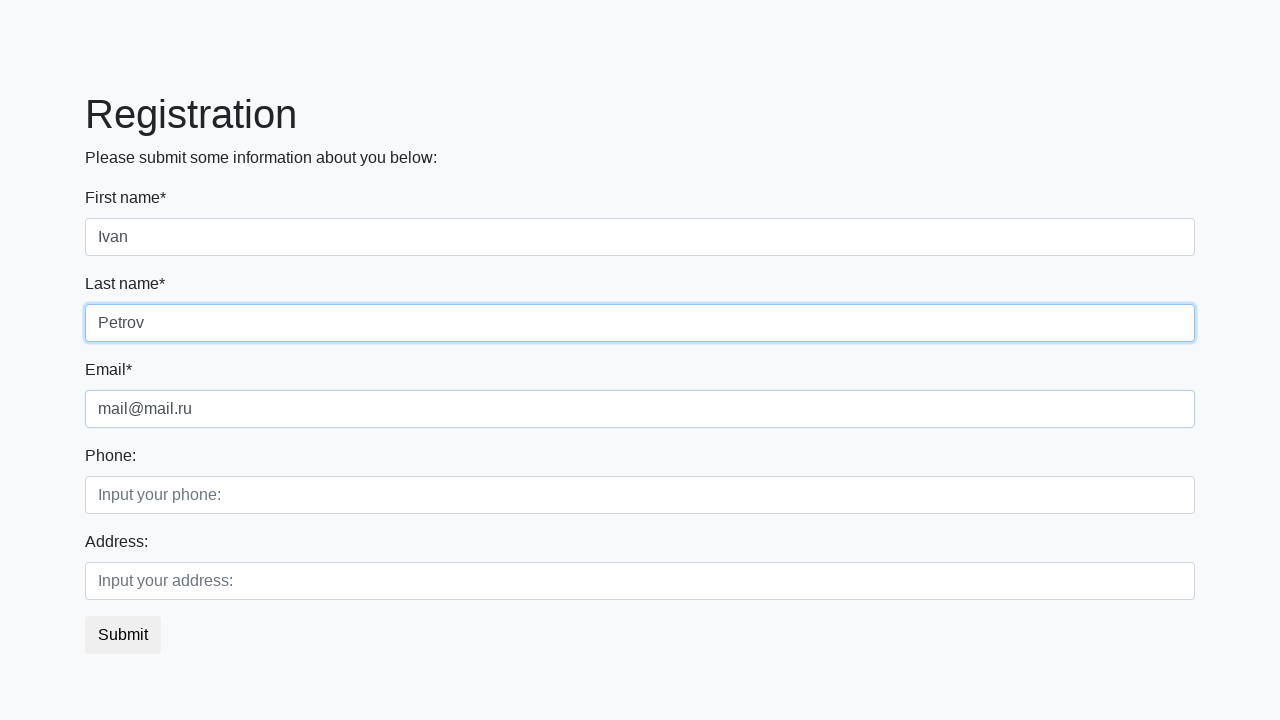

Clicked submit button to register at (123, 635) on button.btn
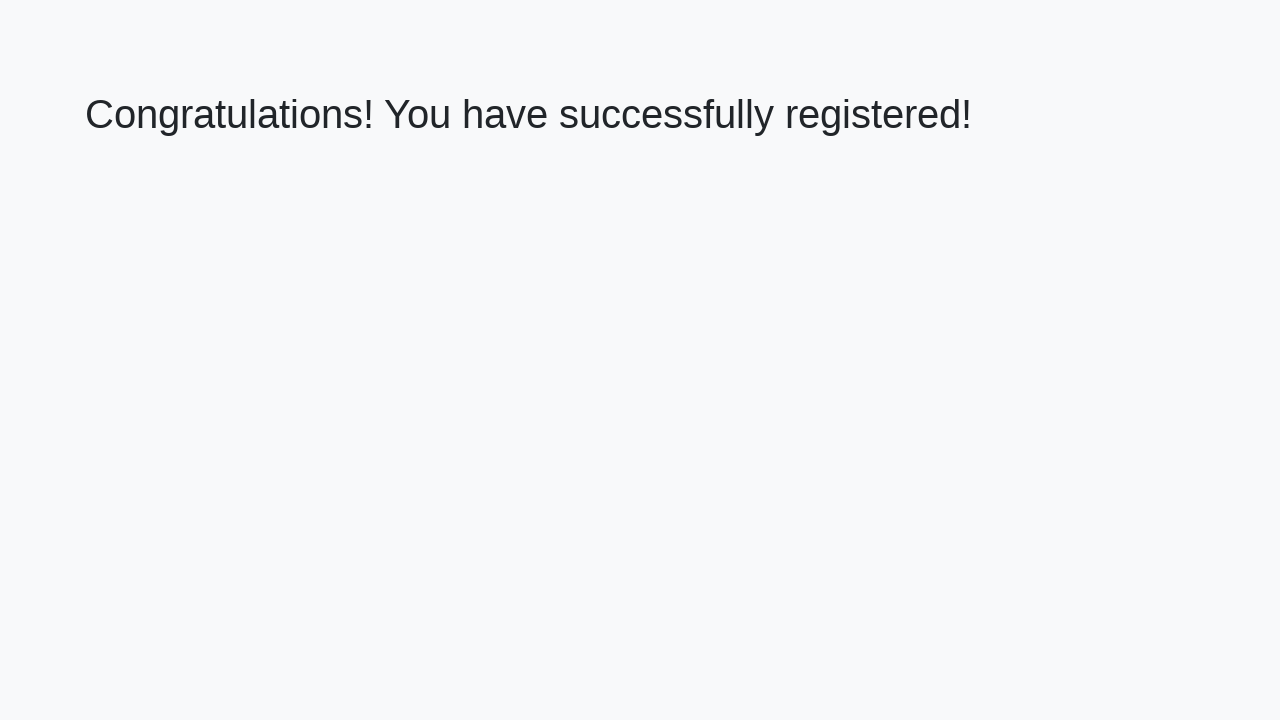

Success message heading loaded
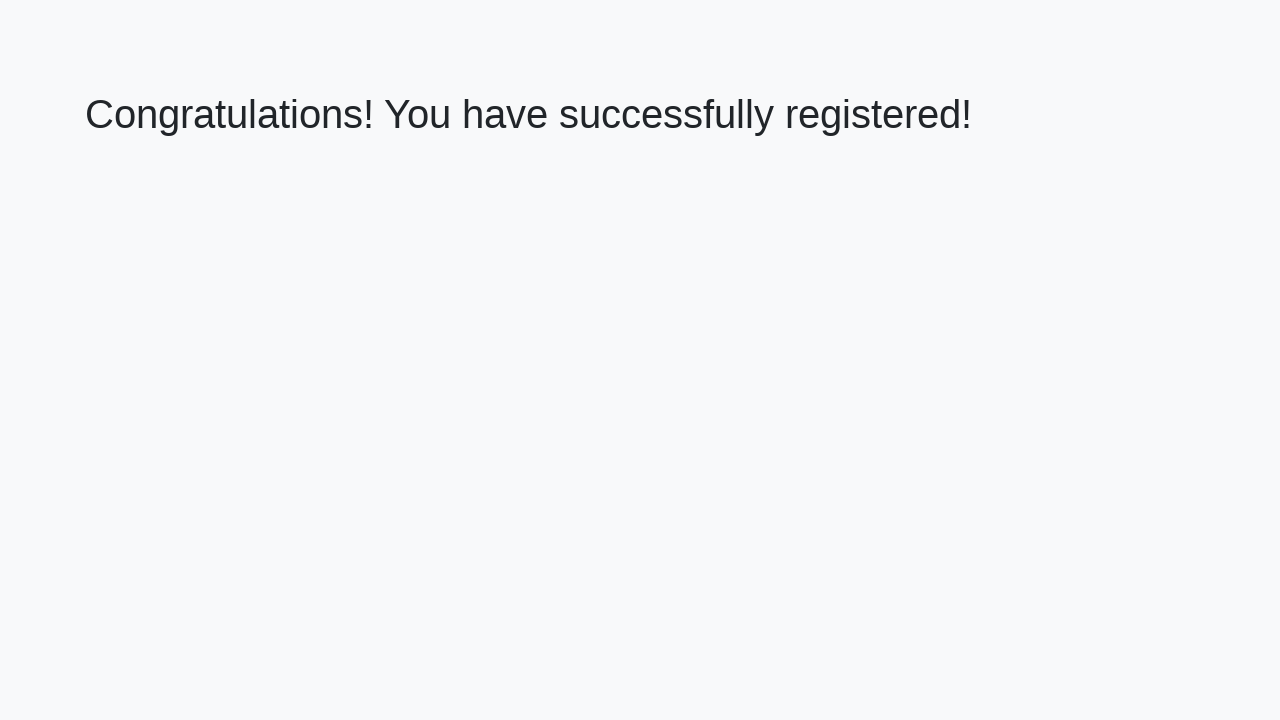

Retrieved success message: 'Congratulations! You have successfully registered!'
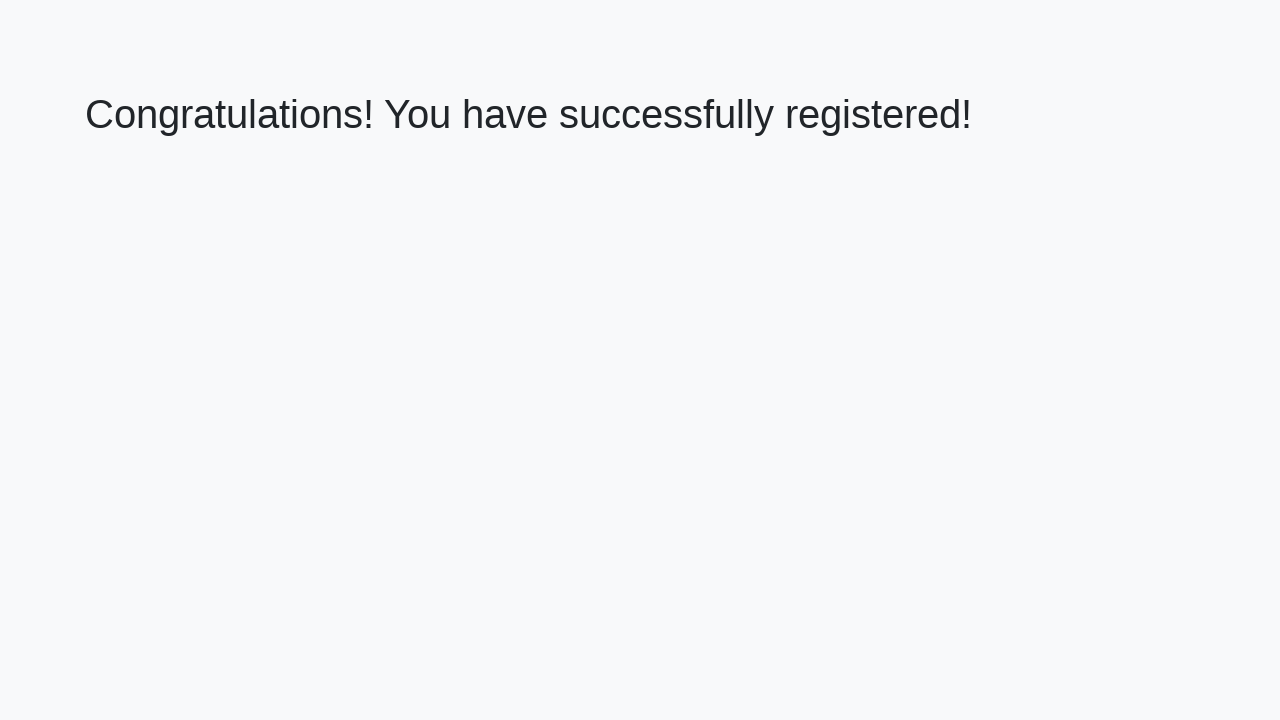

Verified successful registration message is displayed
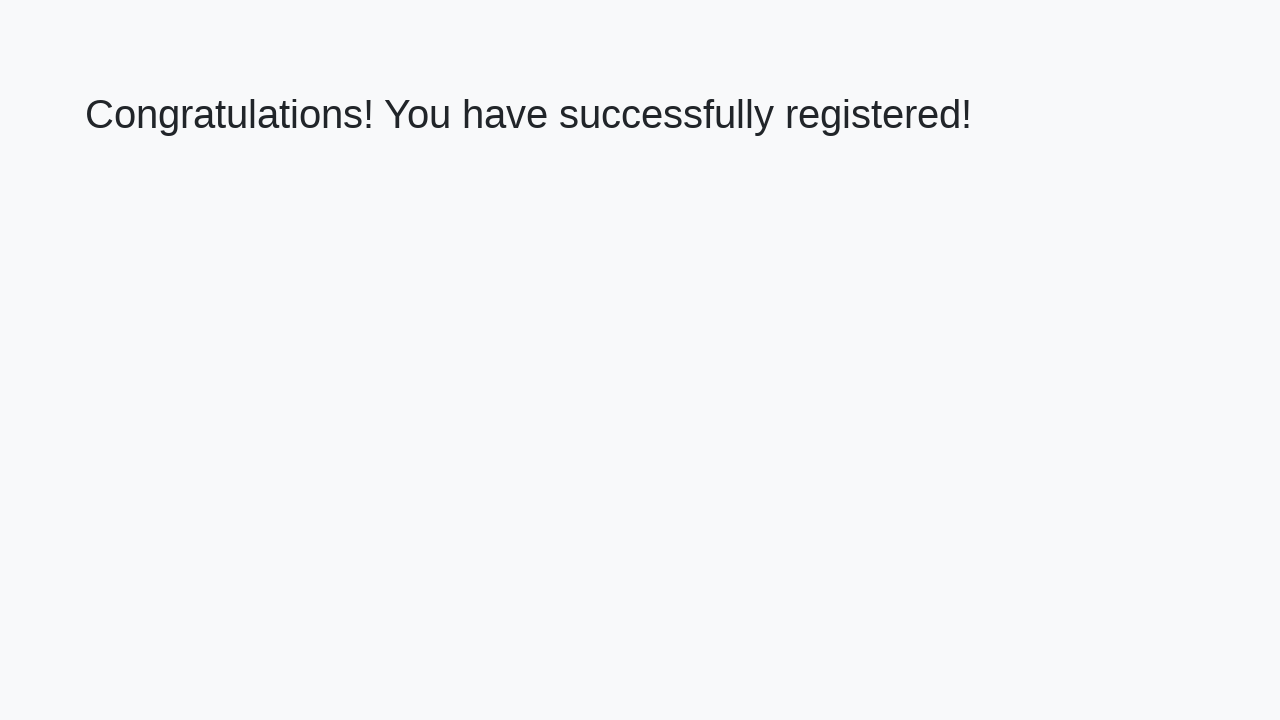

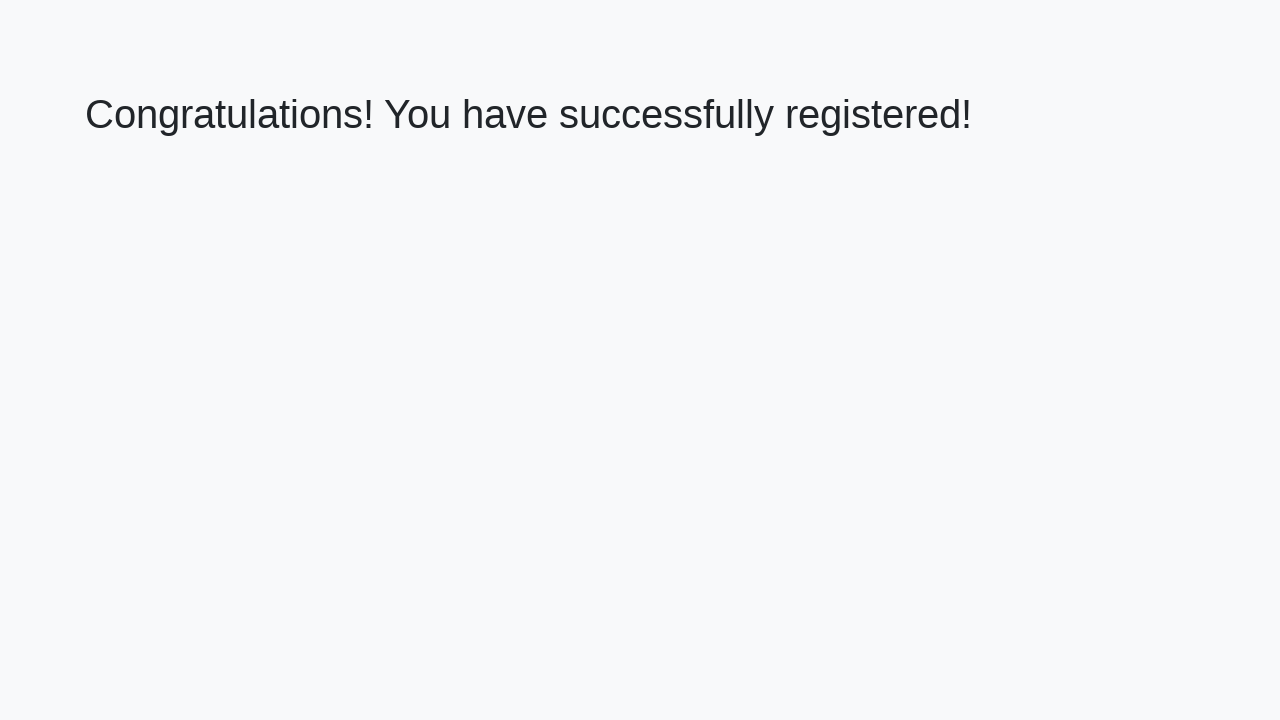